Navigates to Python.org, scrolls to bottom, searches for "method" using the search bar

Starting URL: http://www.python.org

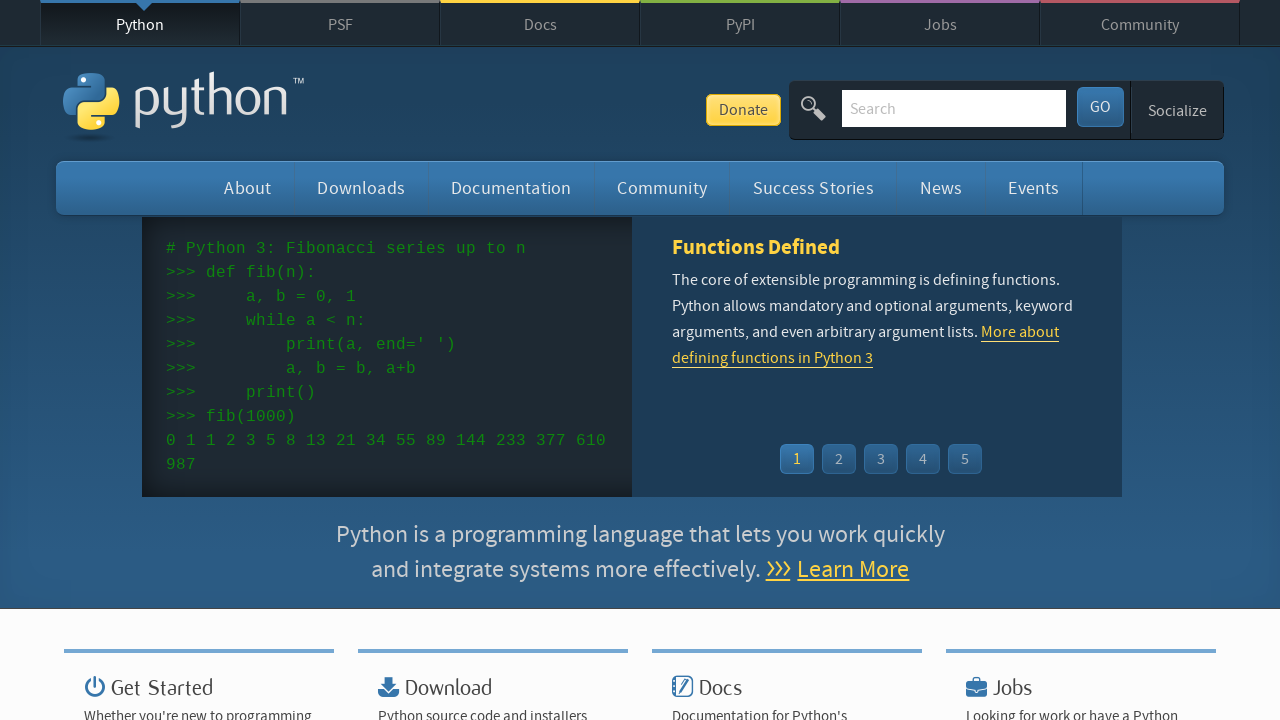

Scrolled to bottom of Python.org page
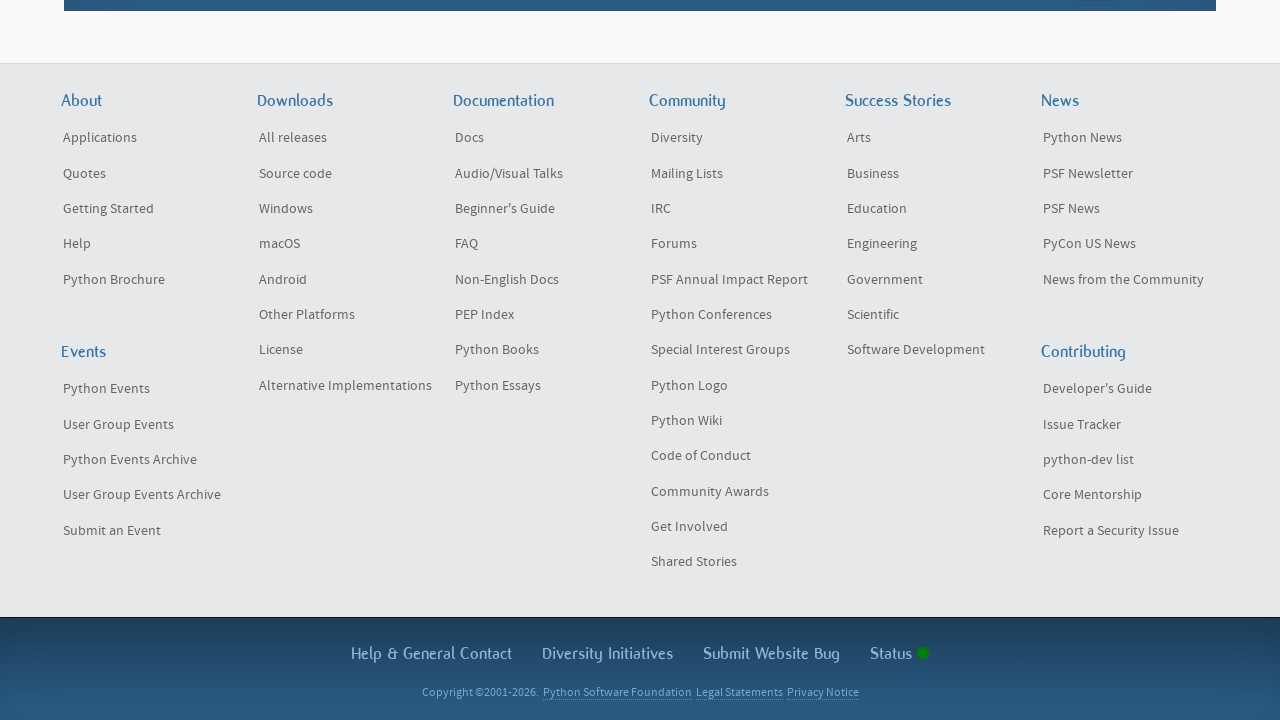

Clicked on search bar at (954, 108) on xpath=//*[@id="id-search-field"]
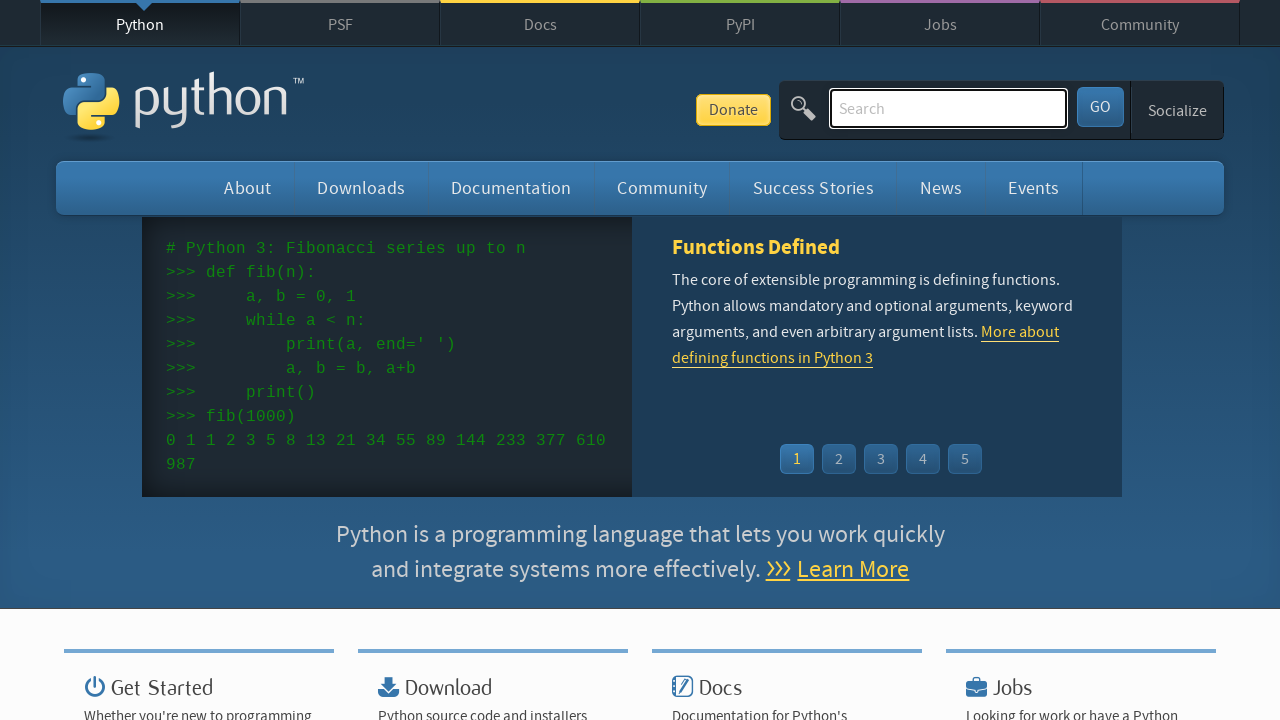

Typed 'method' into search field on //*[@id="id-search-field"]
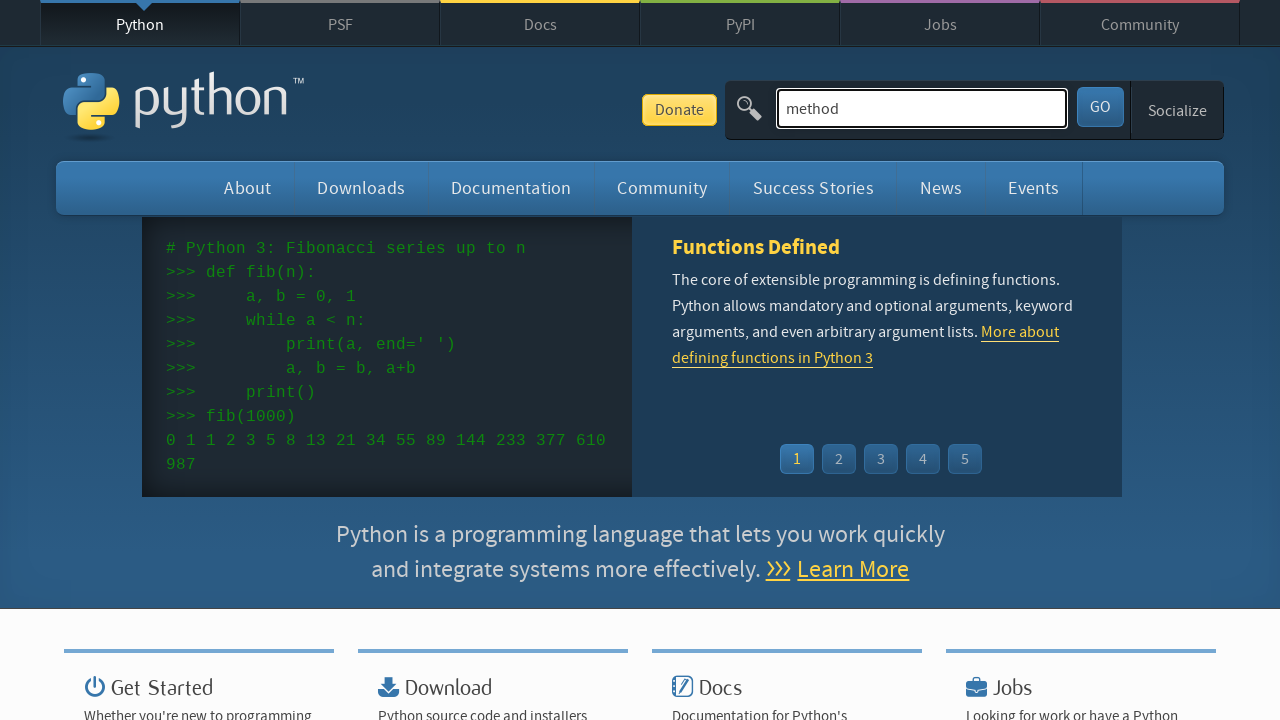

Pressed Enter to search for 'method' on //*[@id="id-search-field"]
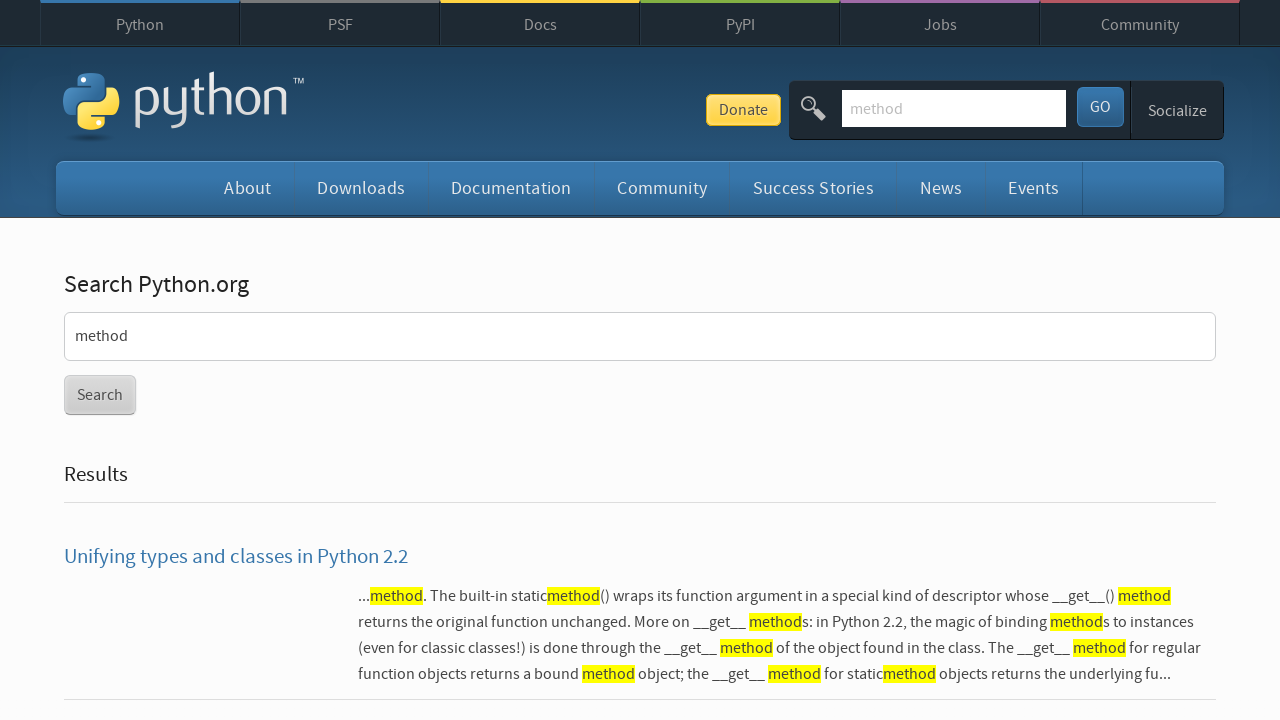

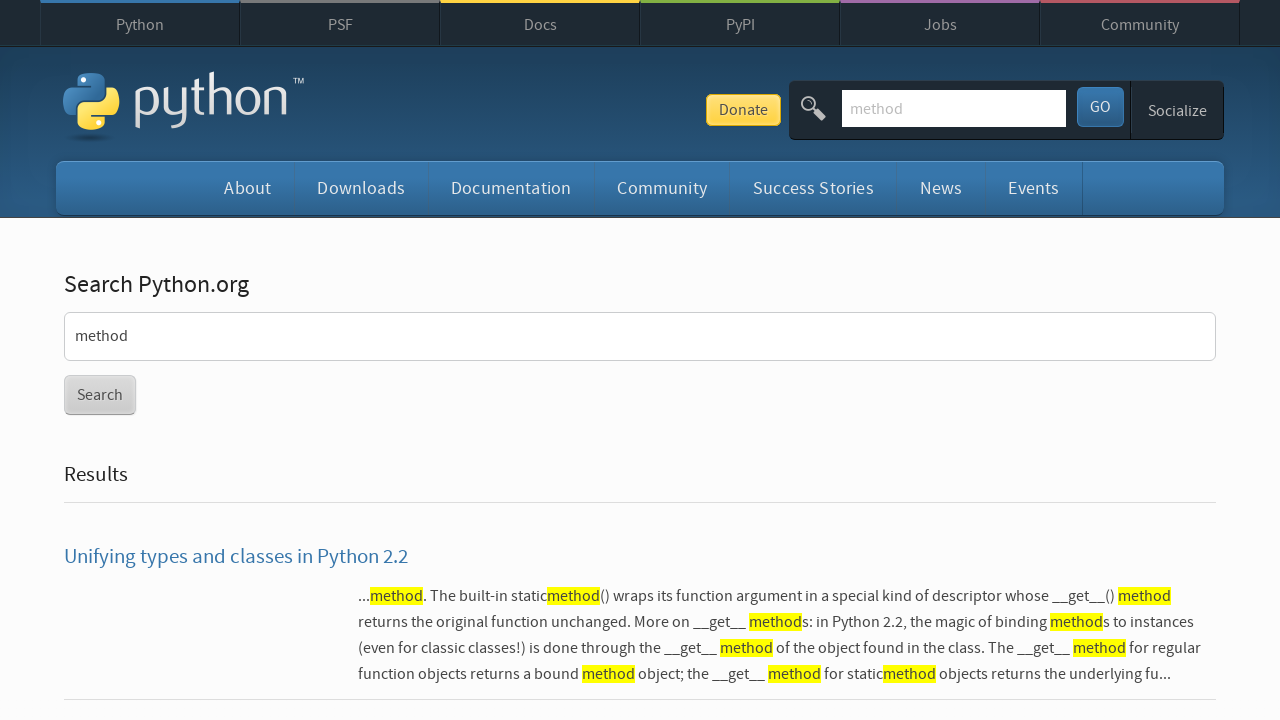